Tests that pressing Escape cancels the edit and reverts to original text

Starting URL: https://demo.playwright.dev/todomvc

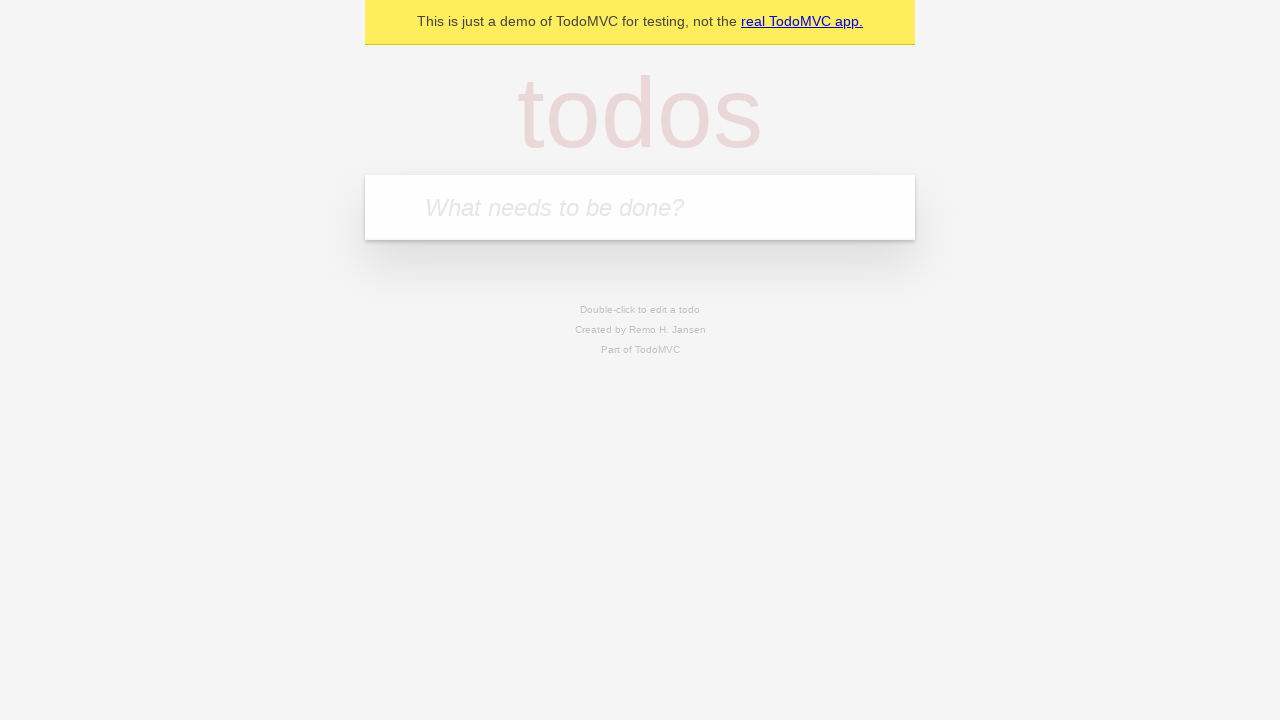

Filled new todo field with 'buy some cheese' on internal:attr=[placeholder="What needs to be done?"i]
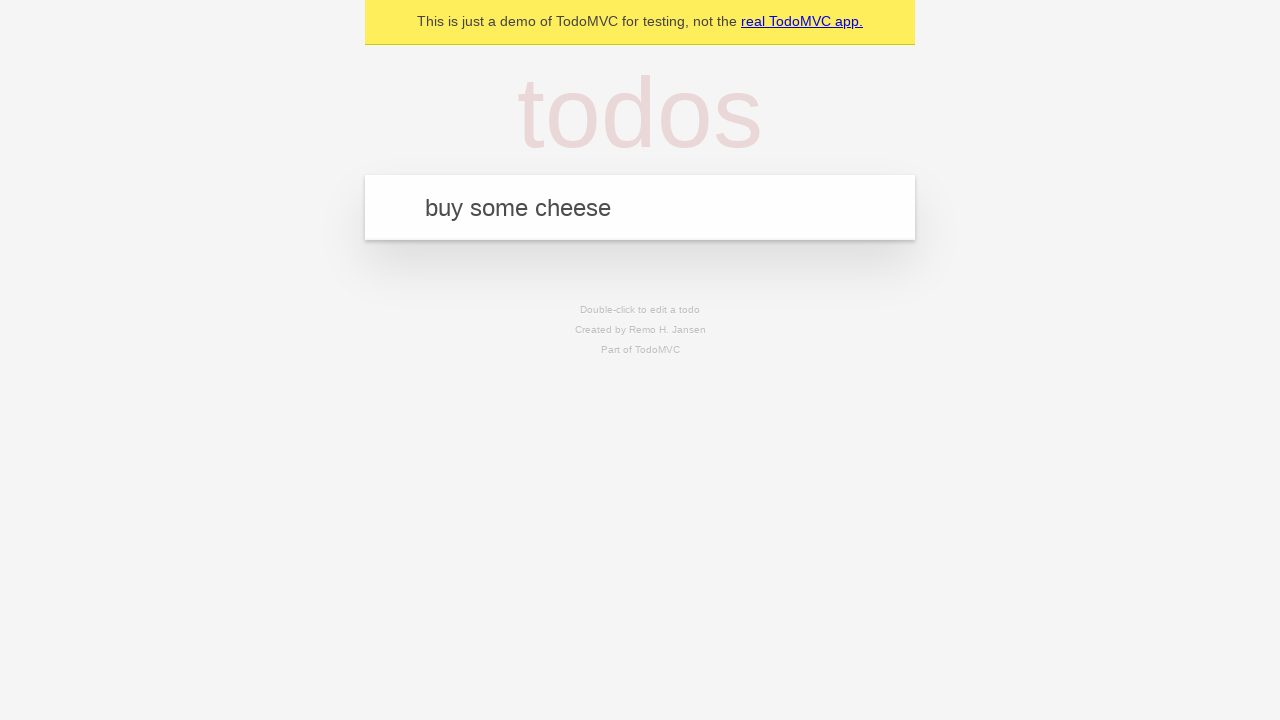

Pressed Enter to add todo 'buy some cheese' on internal:attr=[placeholder="What needs to be done?"i]
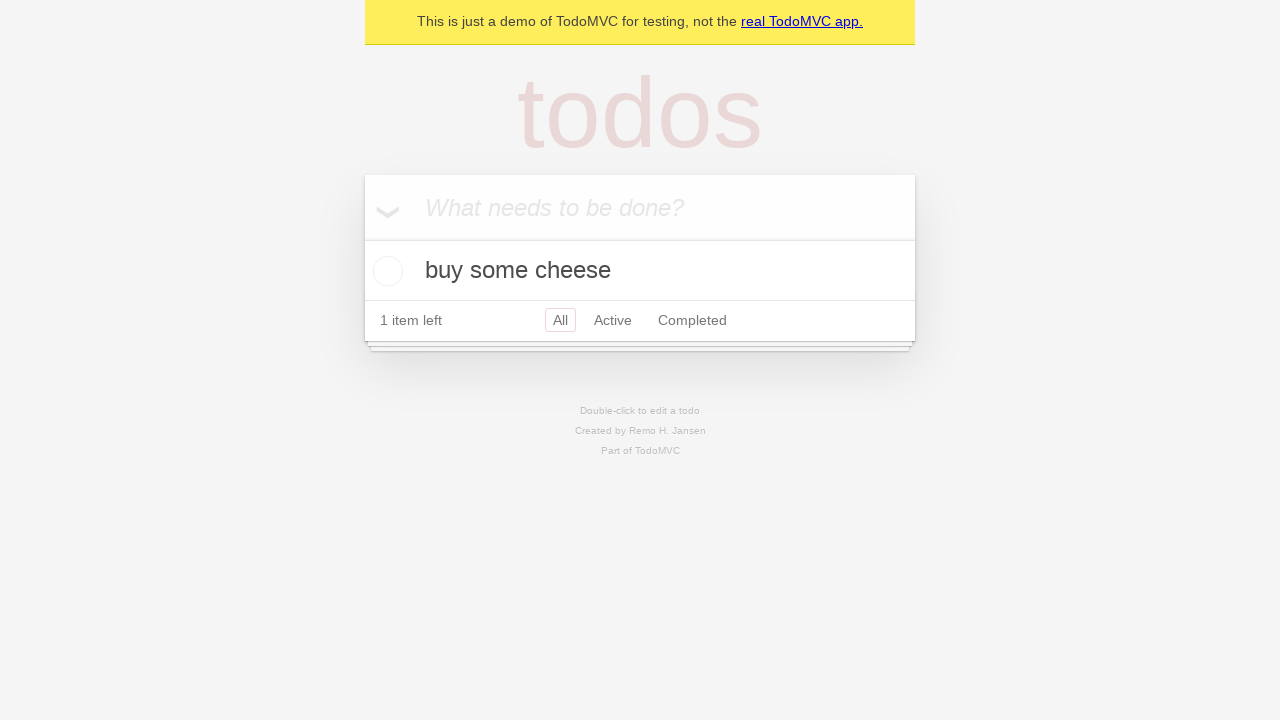

Filled new todo field with 'feed the cat' on internal:attr=[placeholder="What needs to be done?"i]
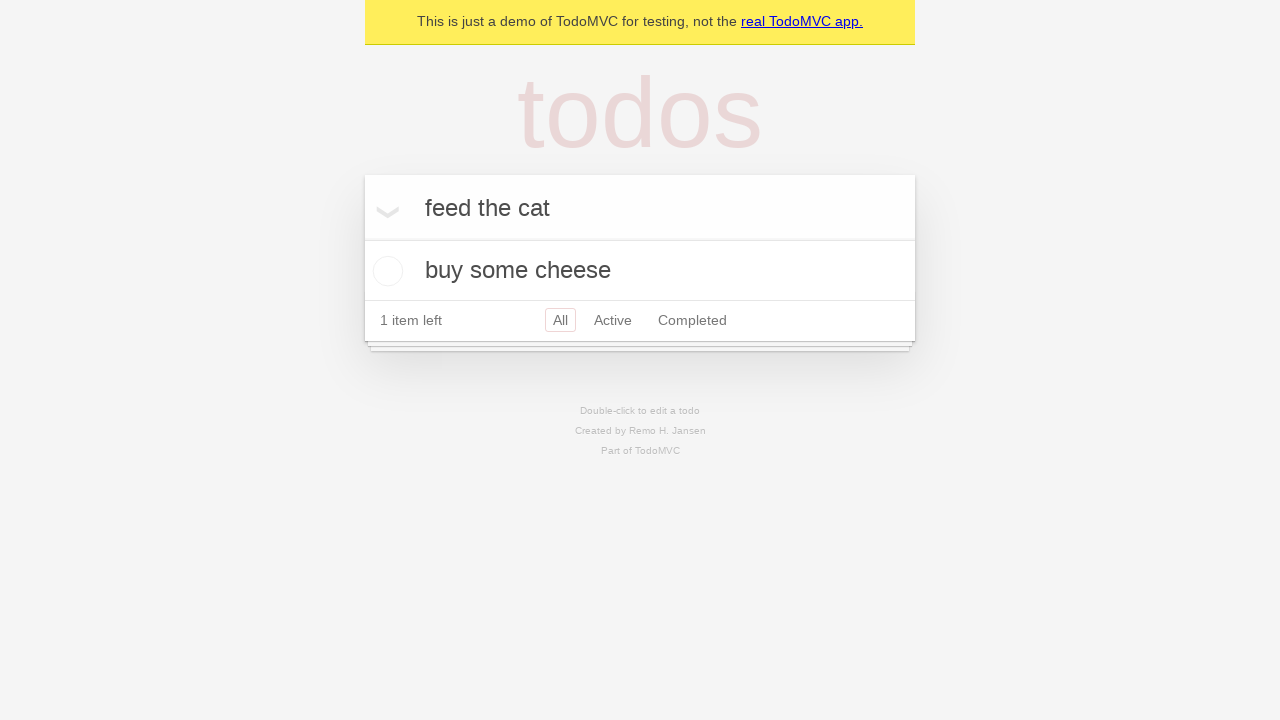

Pressed Enter to add todo 'feed the cat' on internal:attr=[placeholder="What needs to be done?"i]
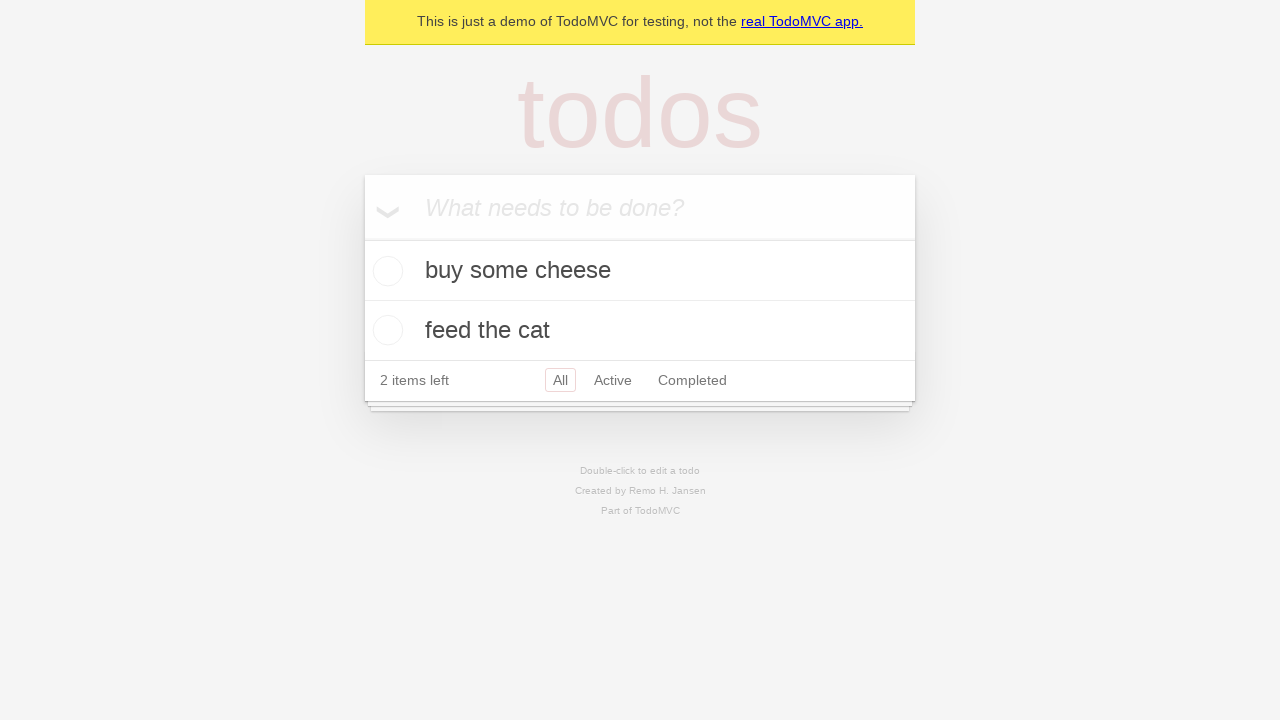

Filled new todo field with 'book a doctors appointment' on internal:attr=[placeholder="What needs to be done?"i]
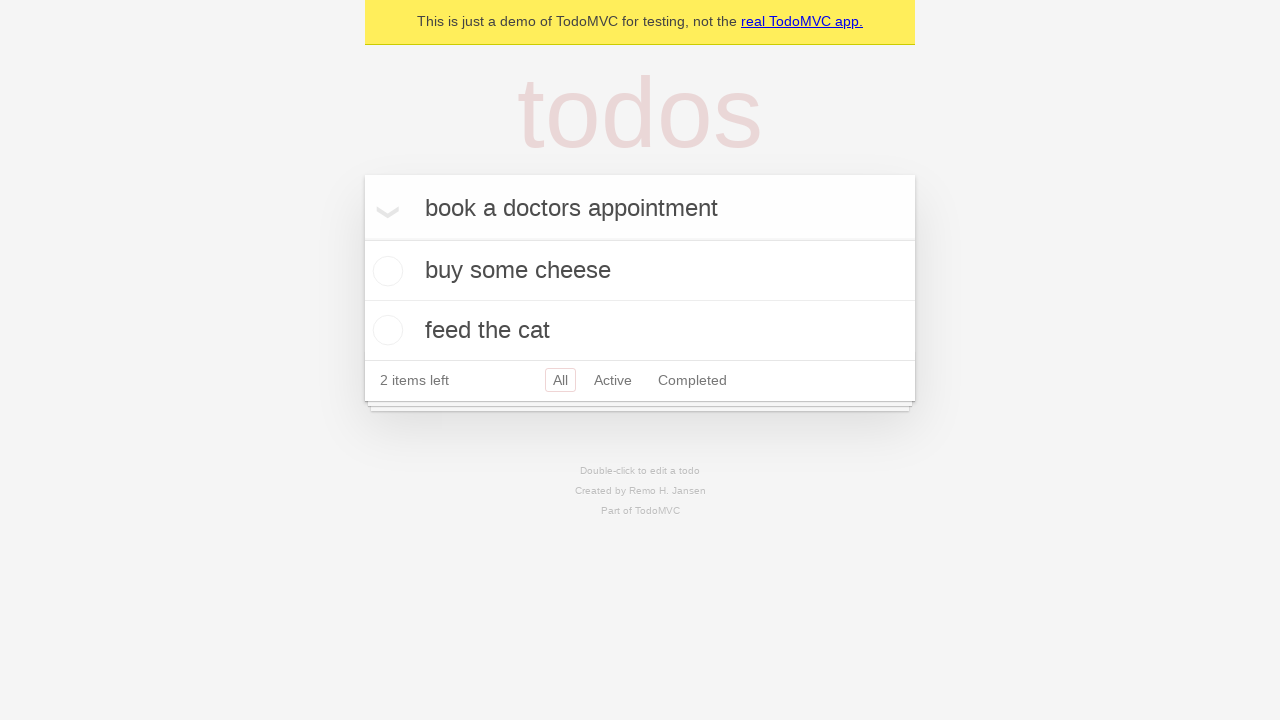

Pressed Enter to add todo 'book a doctors appointment' on internal:attr=[placeholder="What needs to be done?"i]
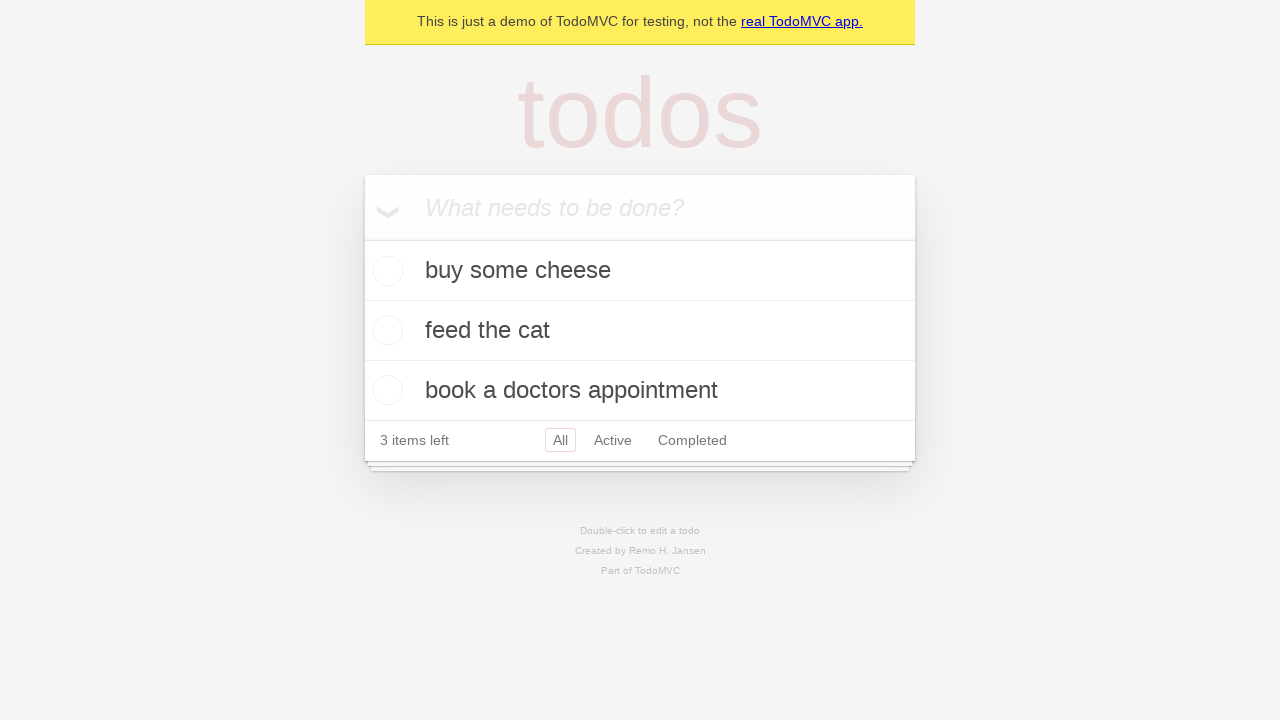

Double-clicked second todo item to enter edit mode at (640, 331) on internal:testid=[data-testid="todo-item"s] >> nth=1
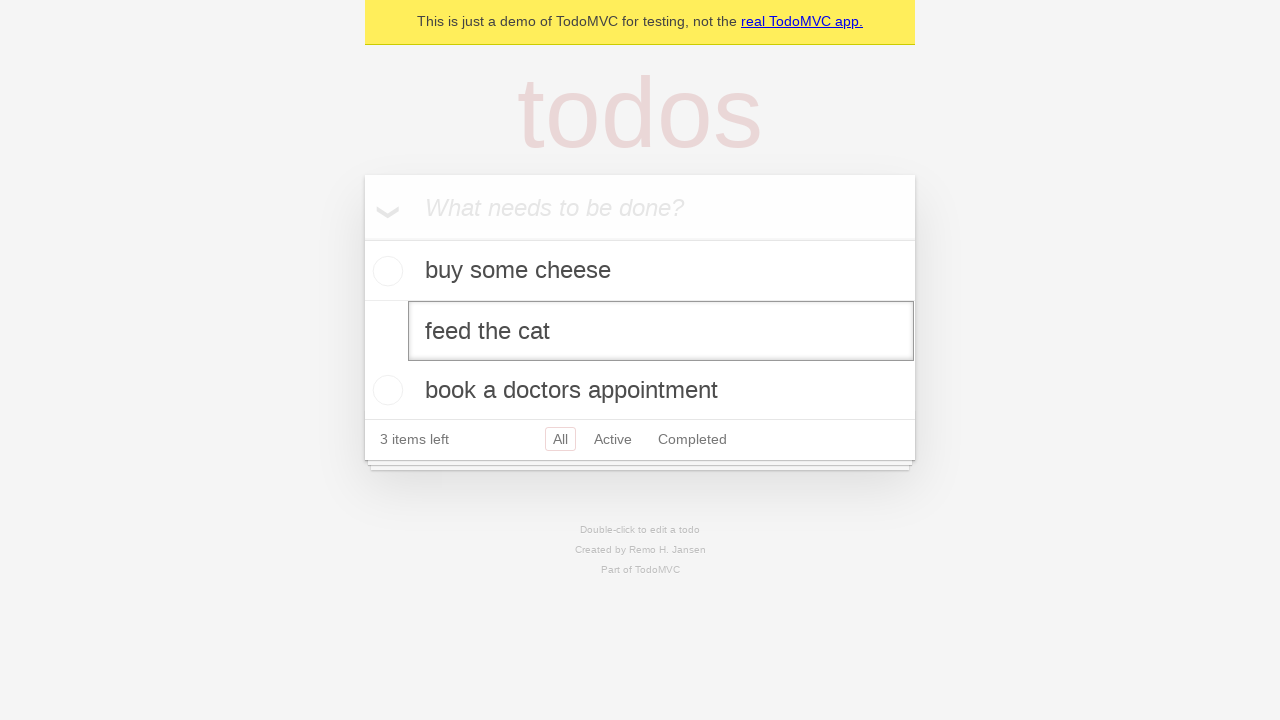

Filled edit textbox with 'buy some sausages' on internal:testid=[data-testid="todo-item"s] >> nth=1 >> internal:role=textbox[nam
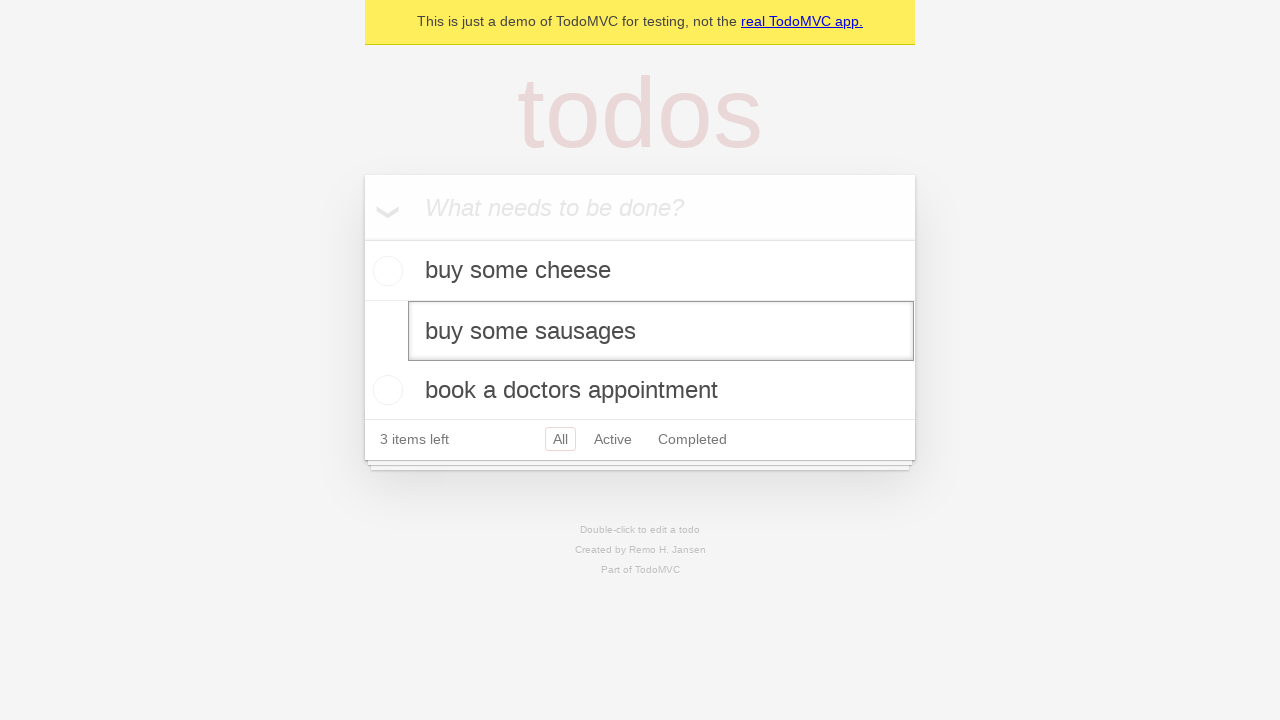

Pressed Escape to cancel edit and revert to original text on internal:testid=[data-testid="todo-item"s] >> nth=1 >> internal:role=textbox[nam
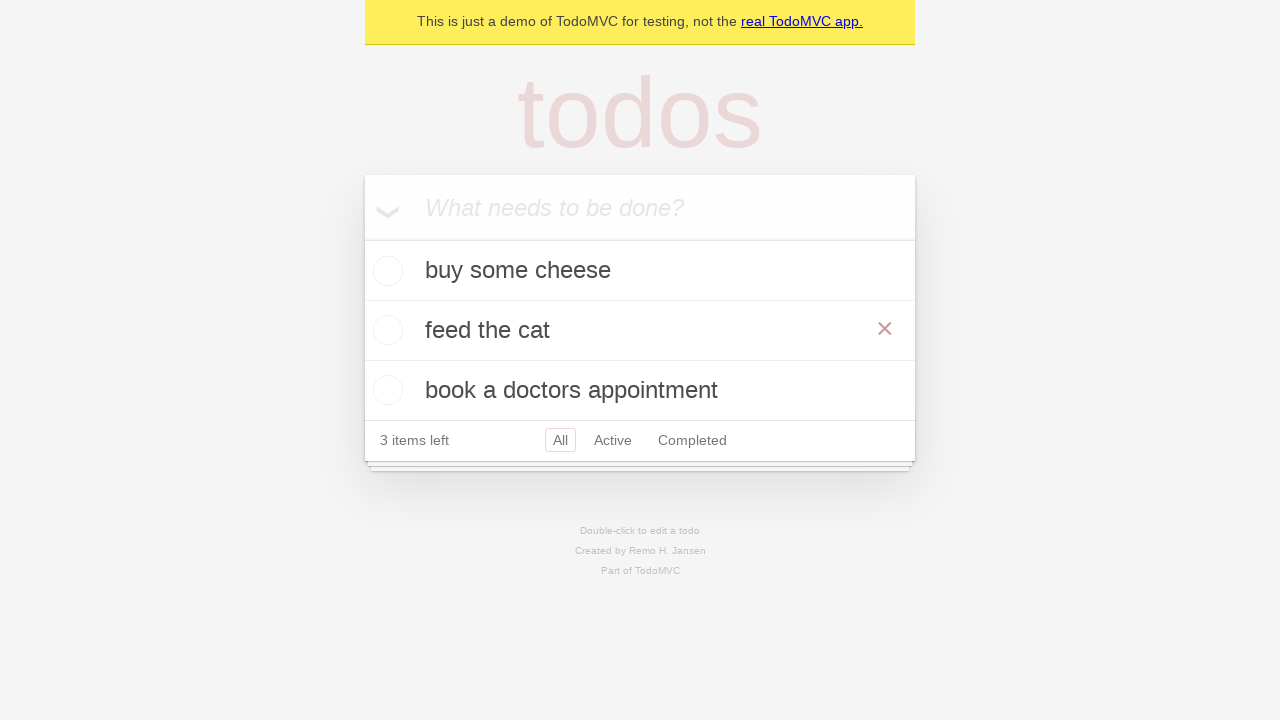

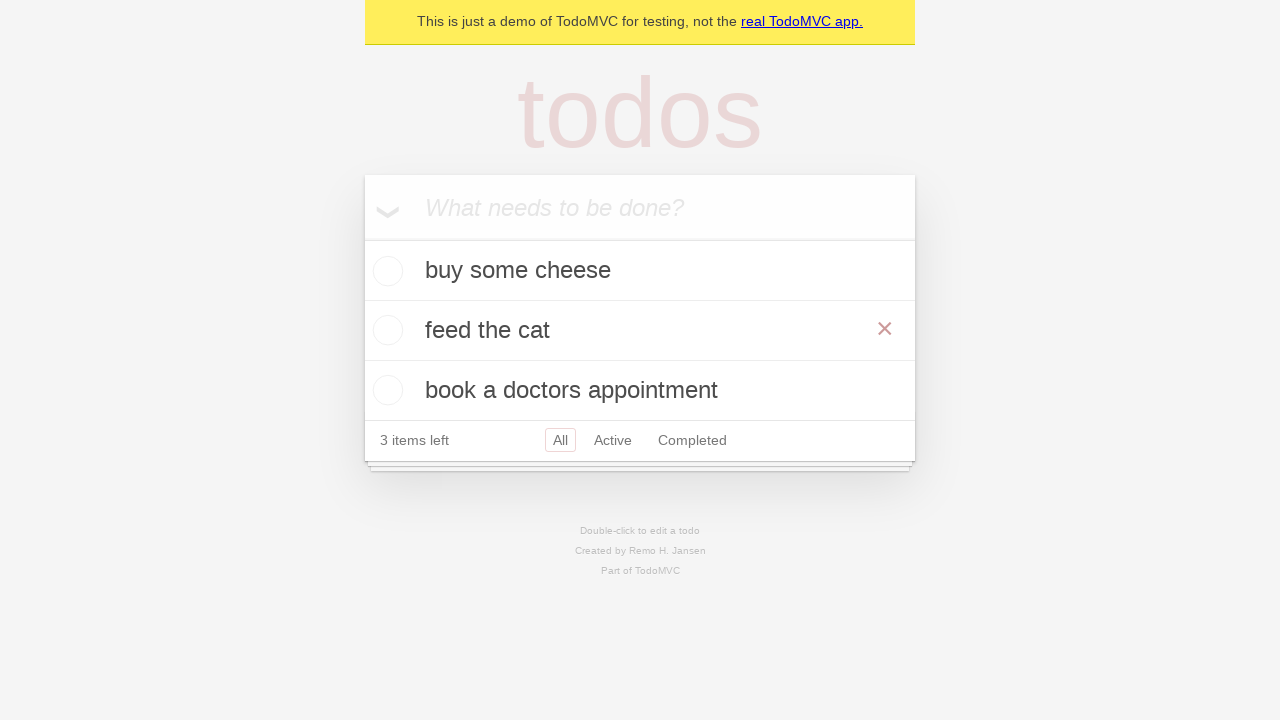